Tests jQuery UI selectable functionality by selecting multiple items from Item 2 to Item 5 using click and drag action

Starting URL: https://jqueryui.com/selectable/

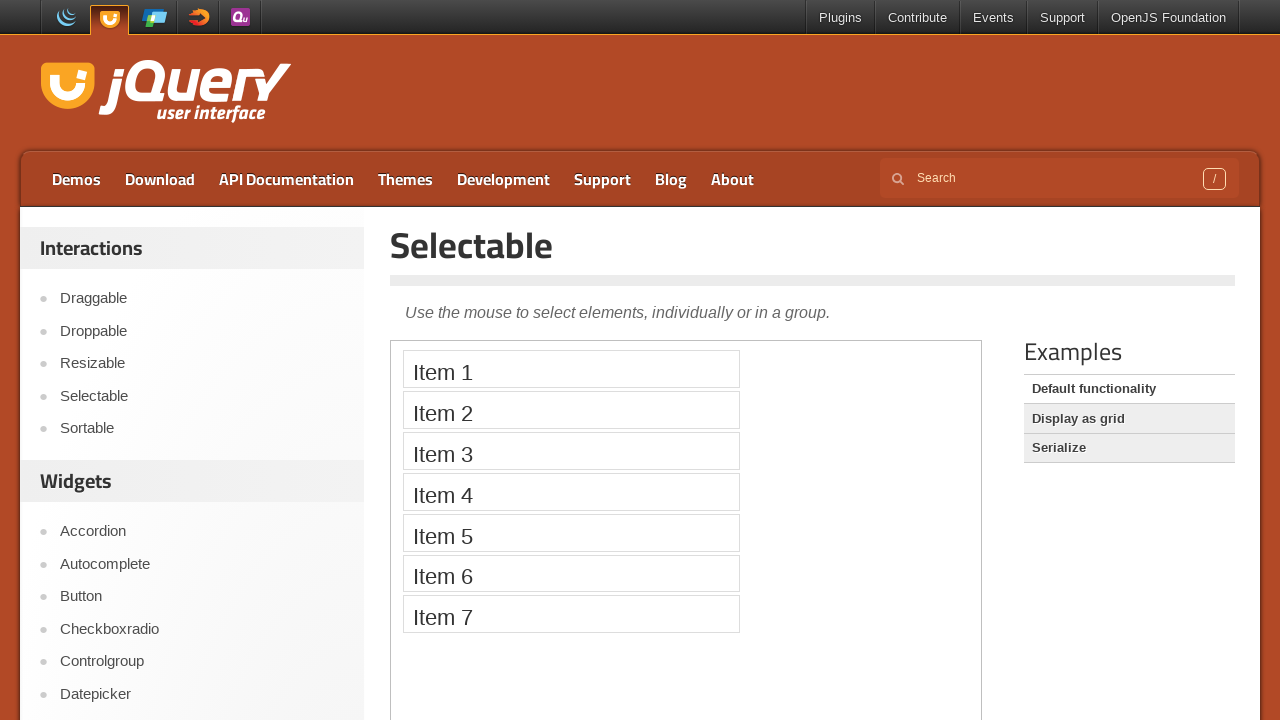

Waited for iframe body to load
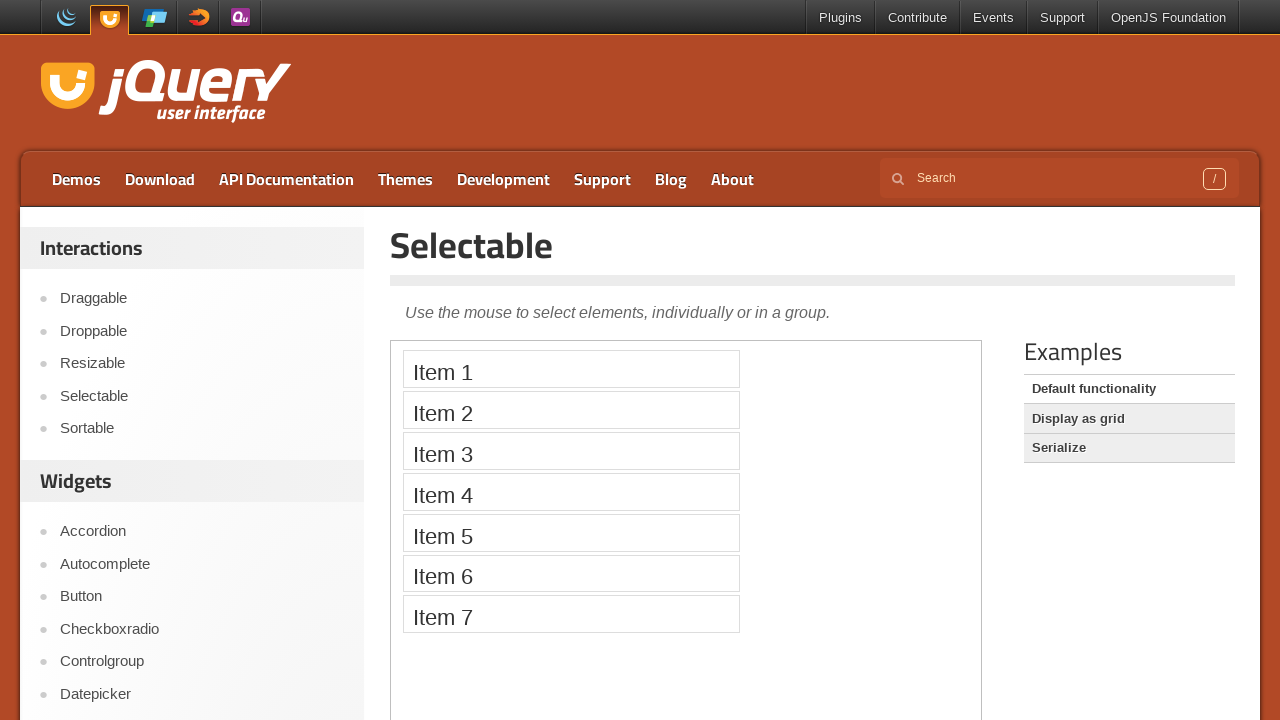

Located the iframe containing selectable demo
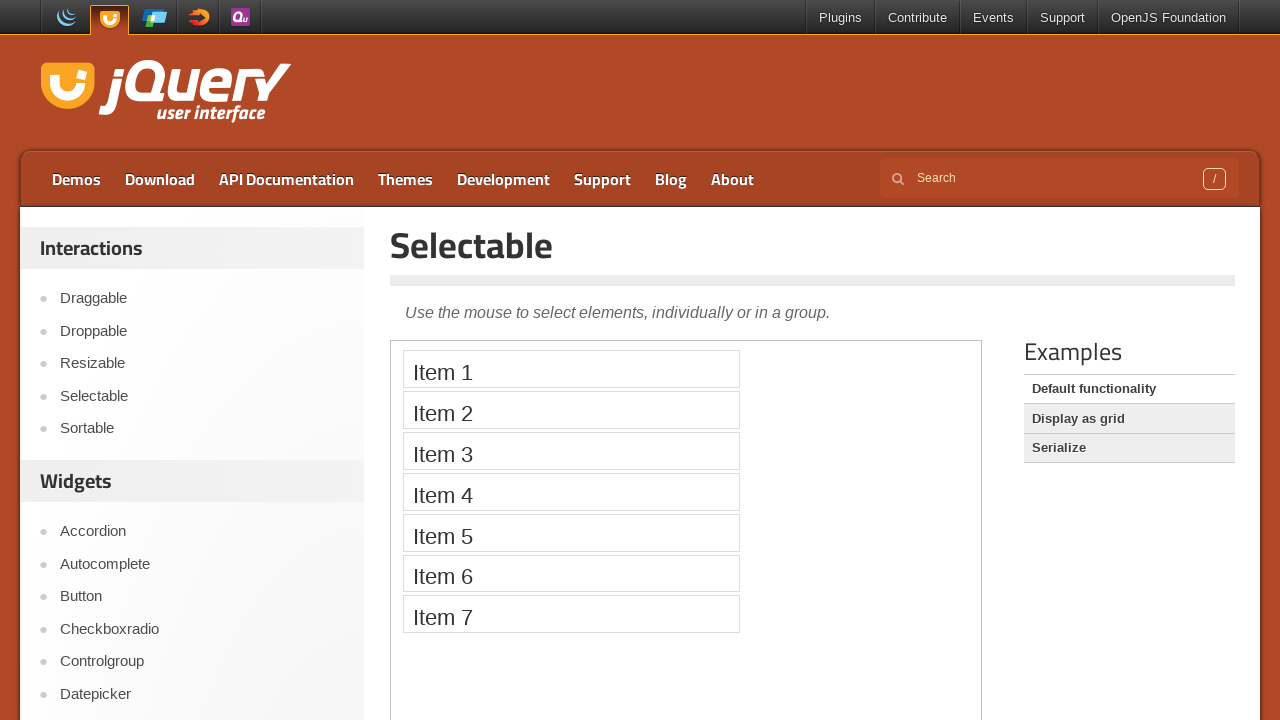

Located Item 2 element
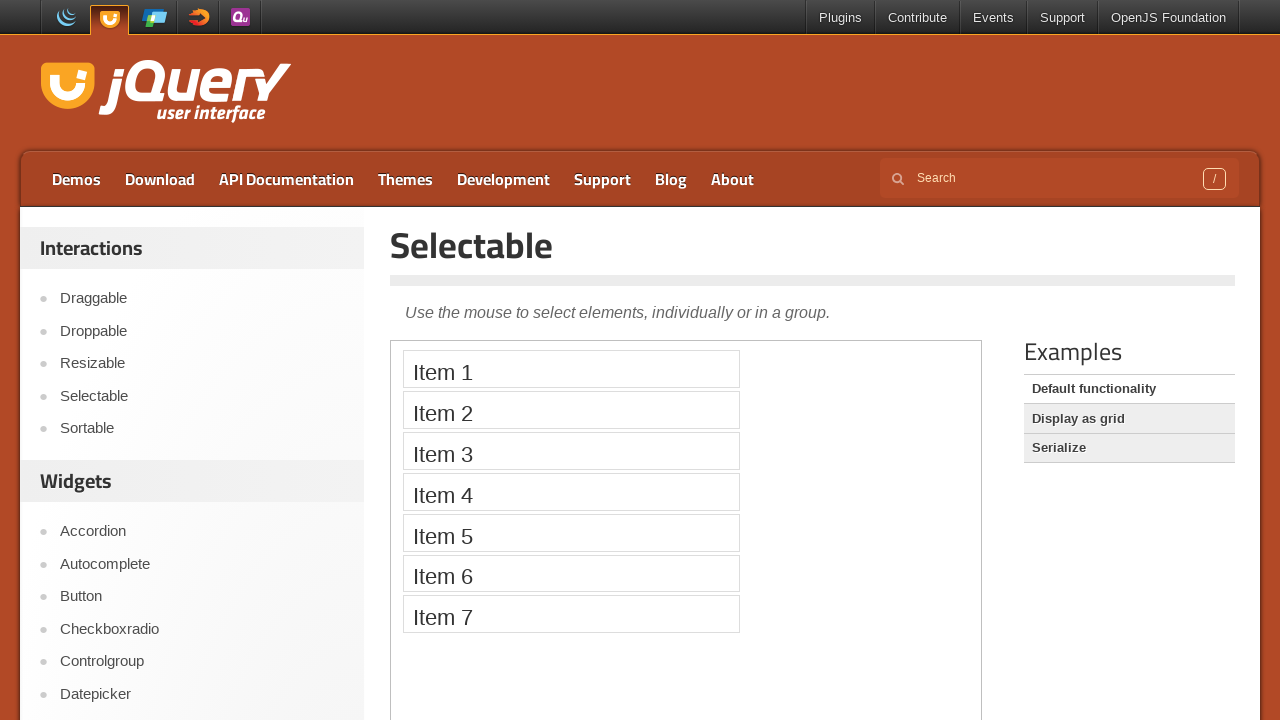

Located Item 5 element
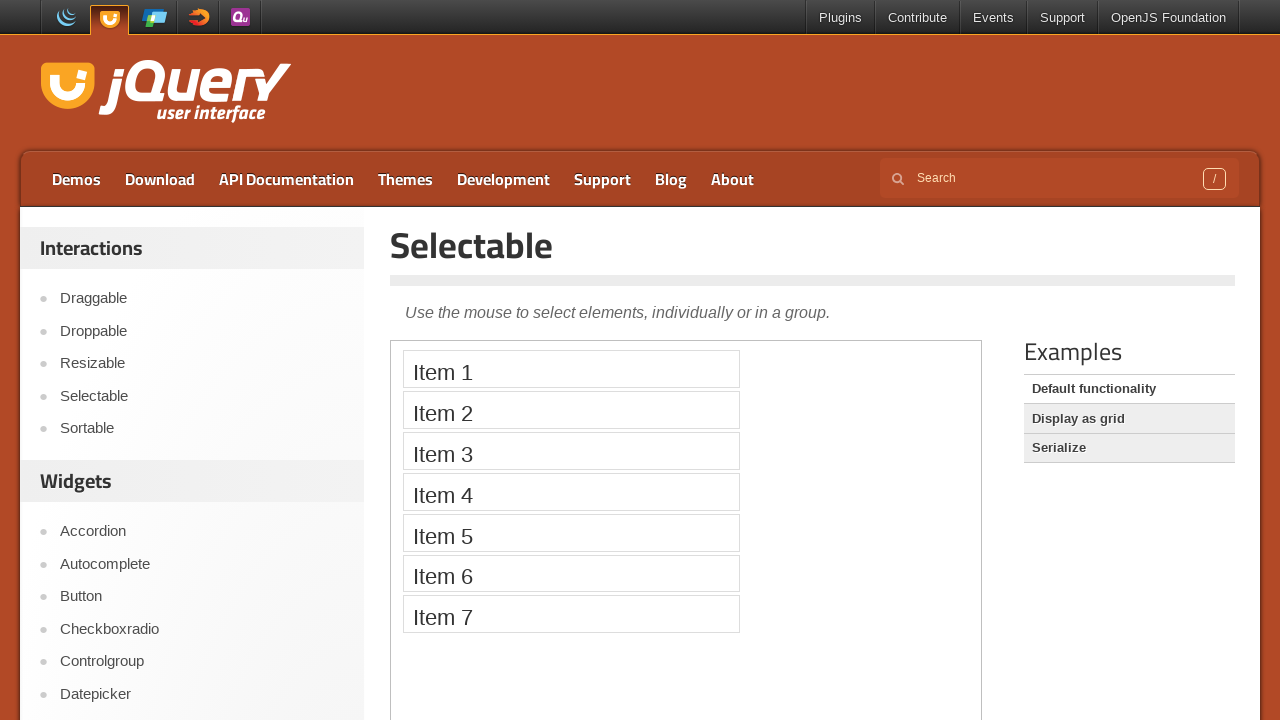

Dragged from Item 2 to Item 5 to select multiple items at (571, 532)
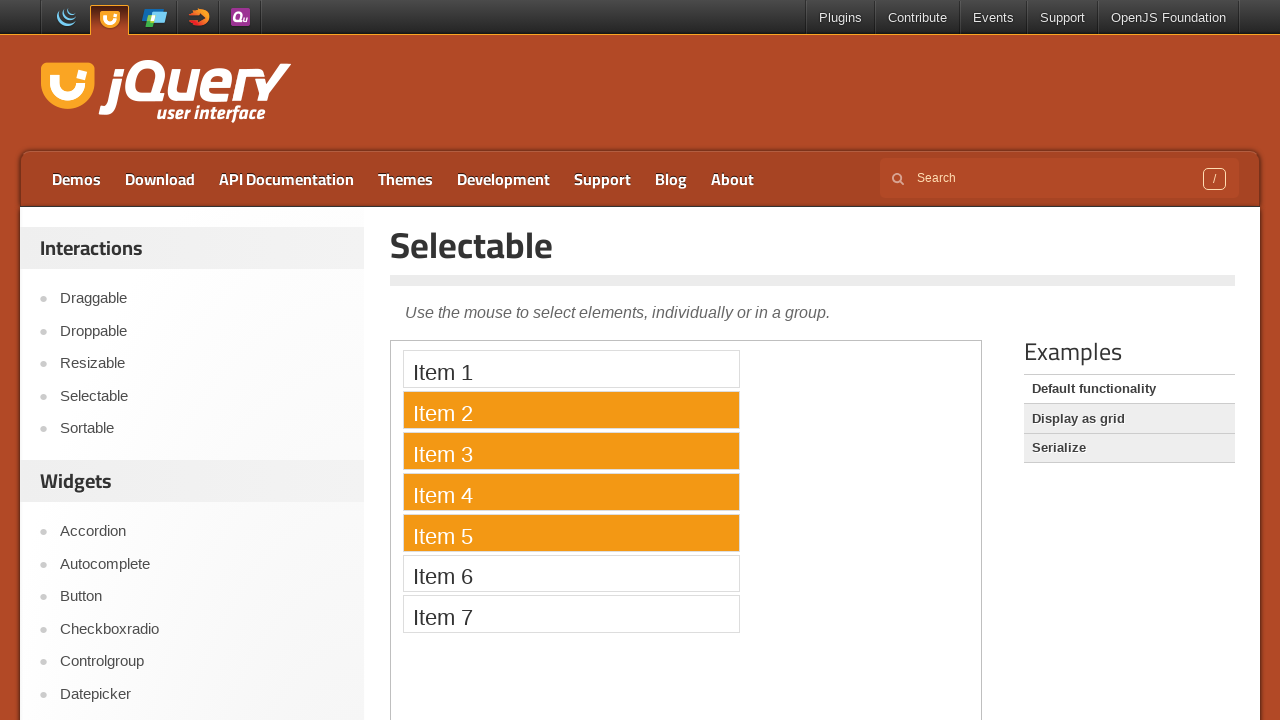

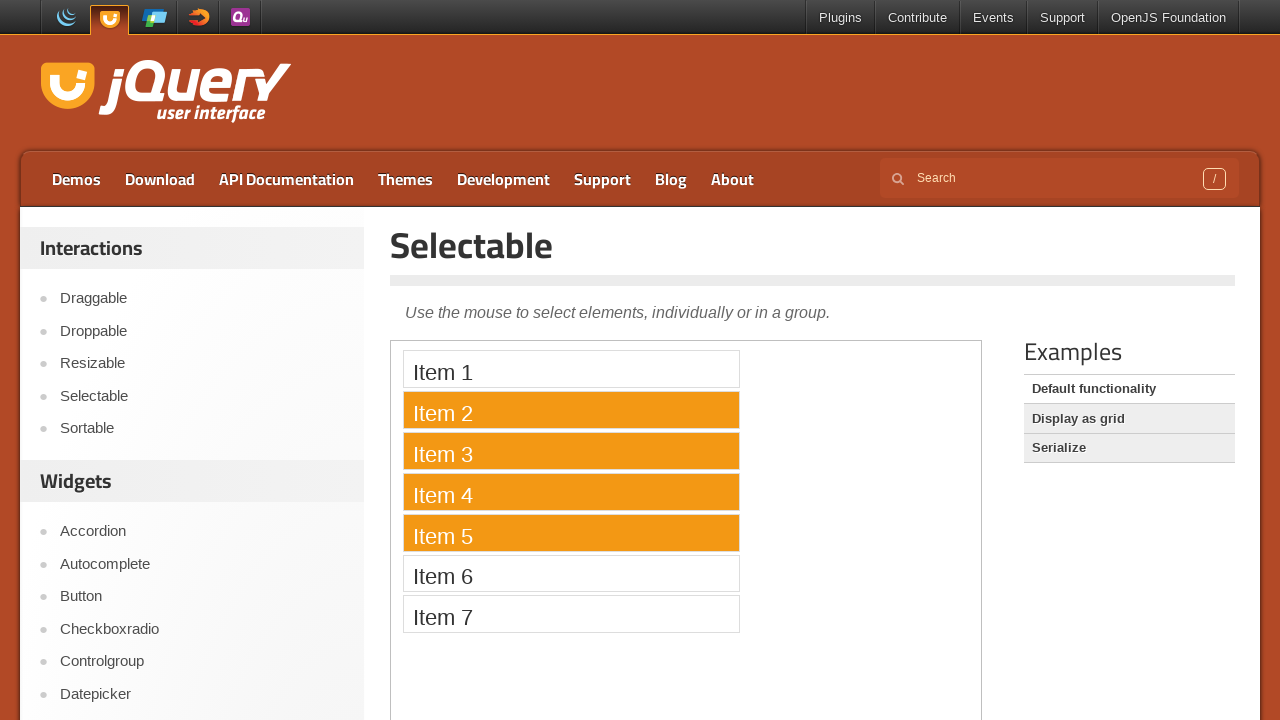